Tests the quote form functionality by navigating through different paths (nav link, Free Quote button, direct scroll) and submitting the form with valid data

Starting URL: https://qatest.datasub.com/

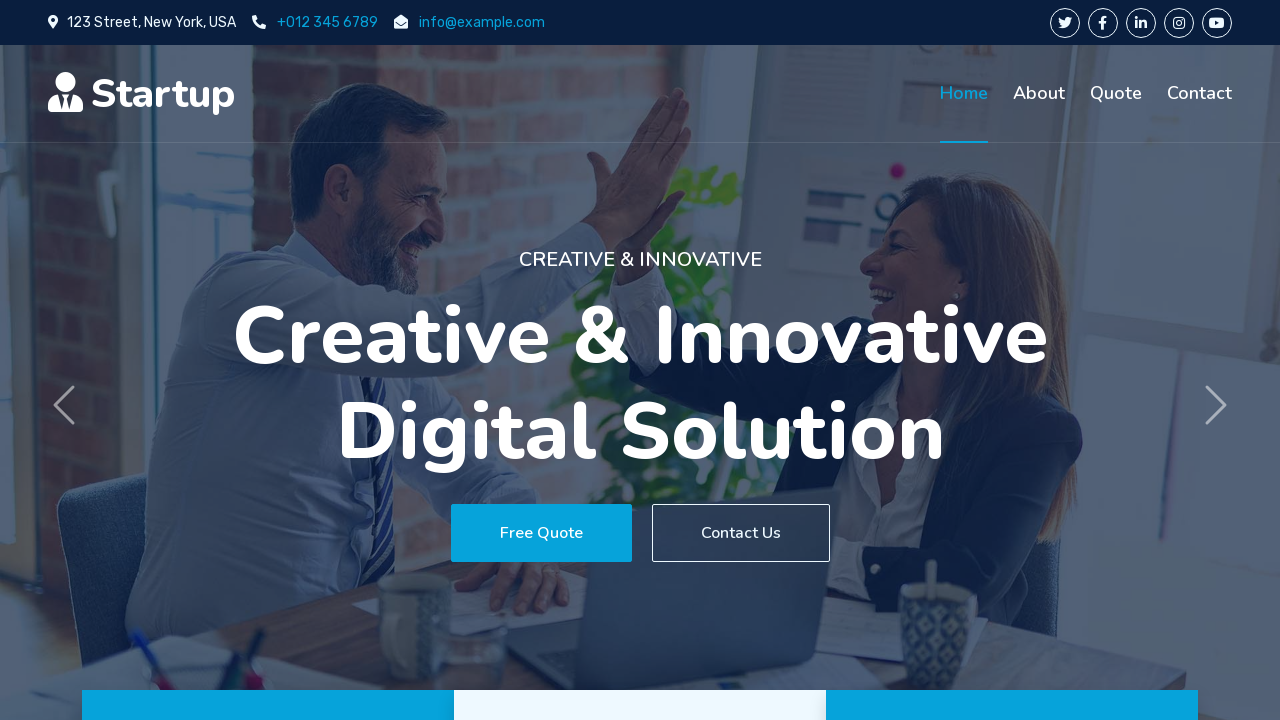

Clicked Quote link in navigation bar at (1116, 94) on xpath=//a[@class="nav-item nav-link"][@href="quote.html"]
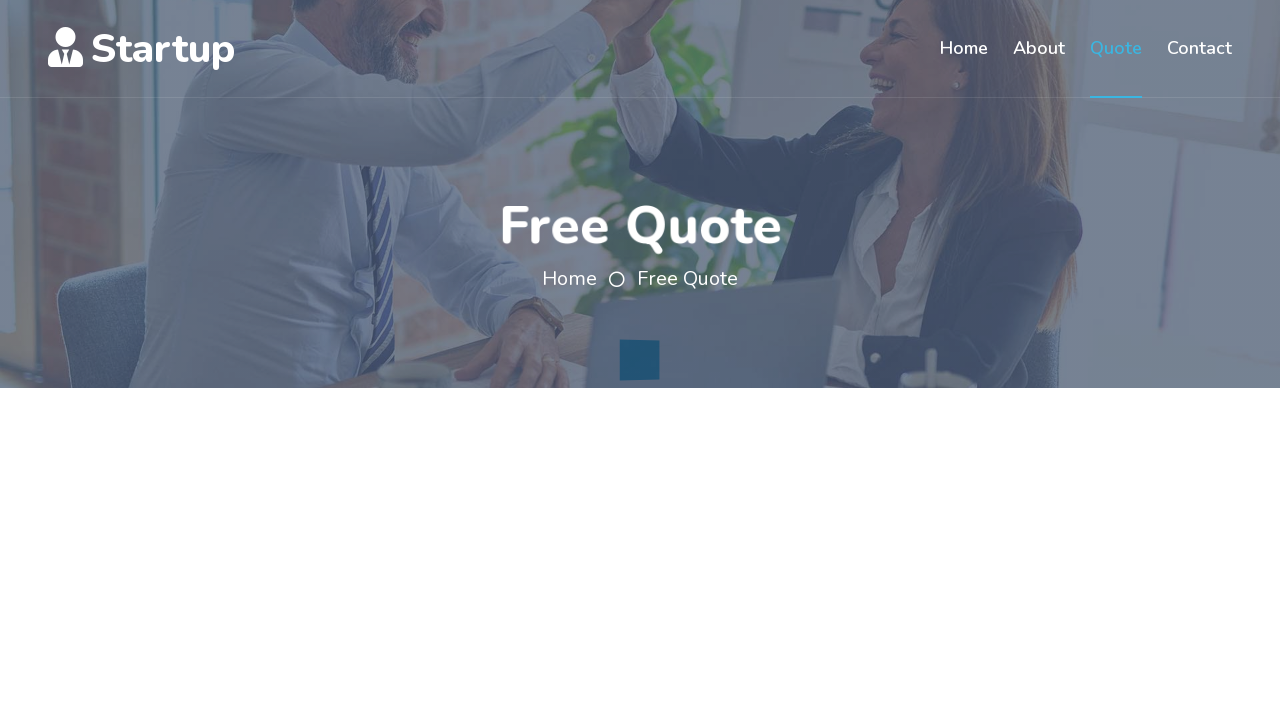

Scrolled to Request A Quote button from Quote link path
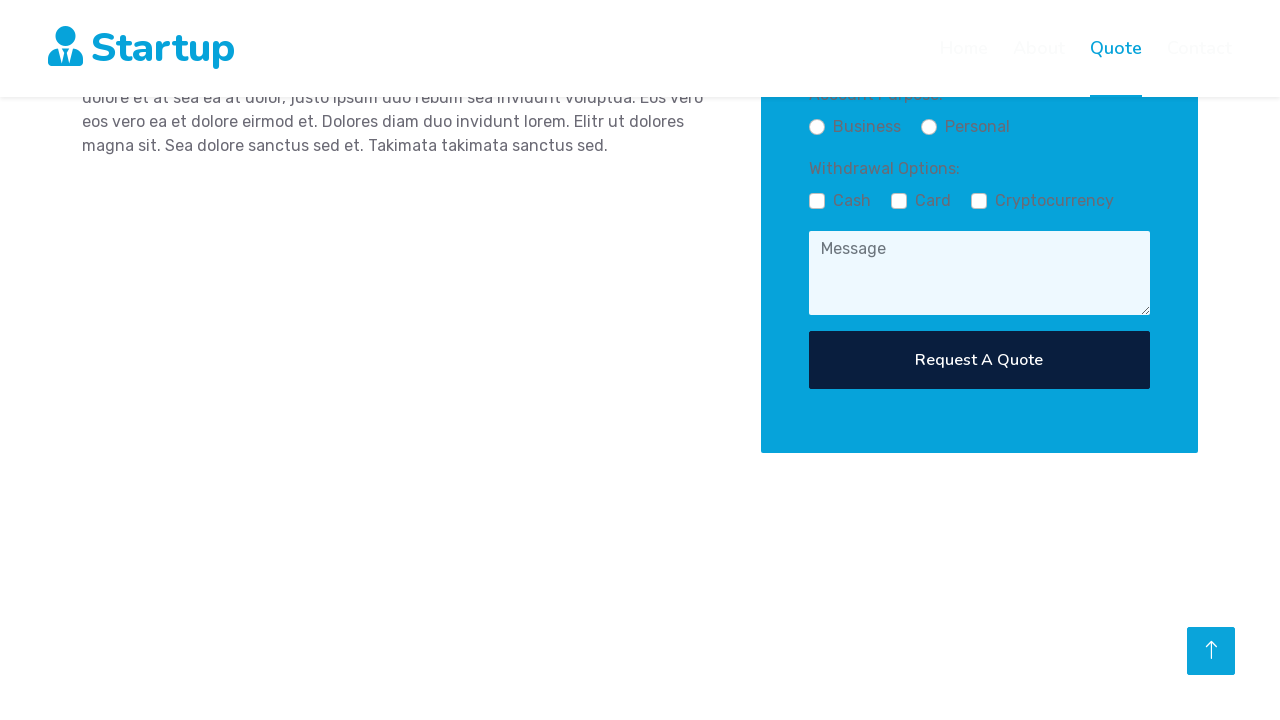

Navigated back to main page
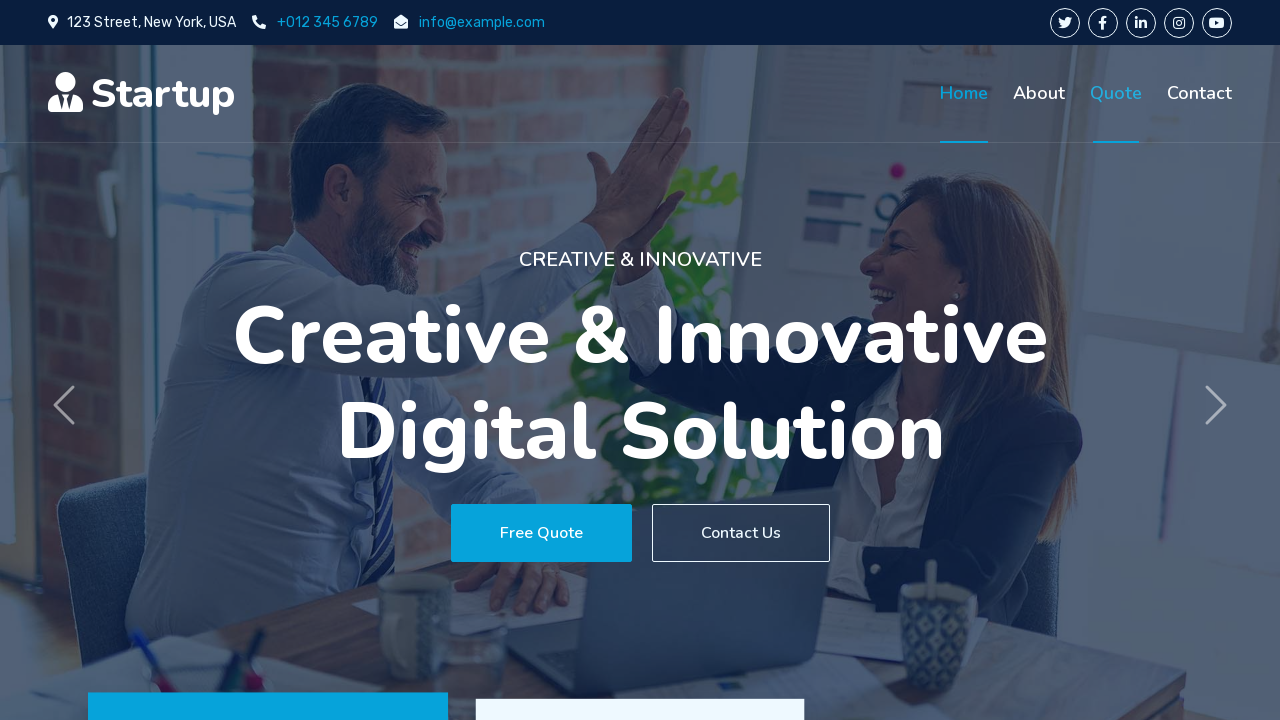

Clicked Free Quote button at (541, 533) on text=Free Quote
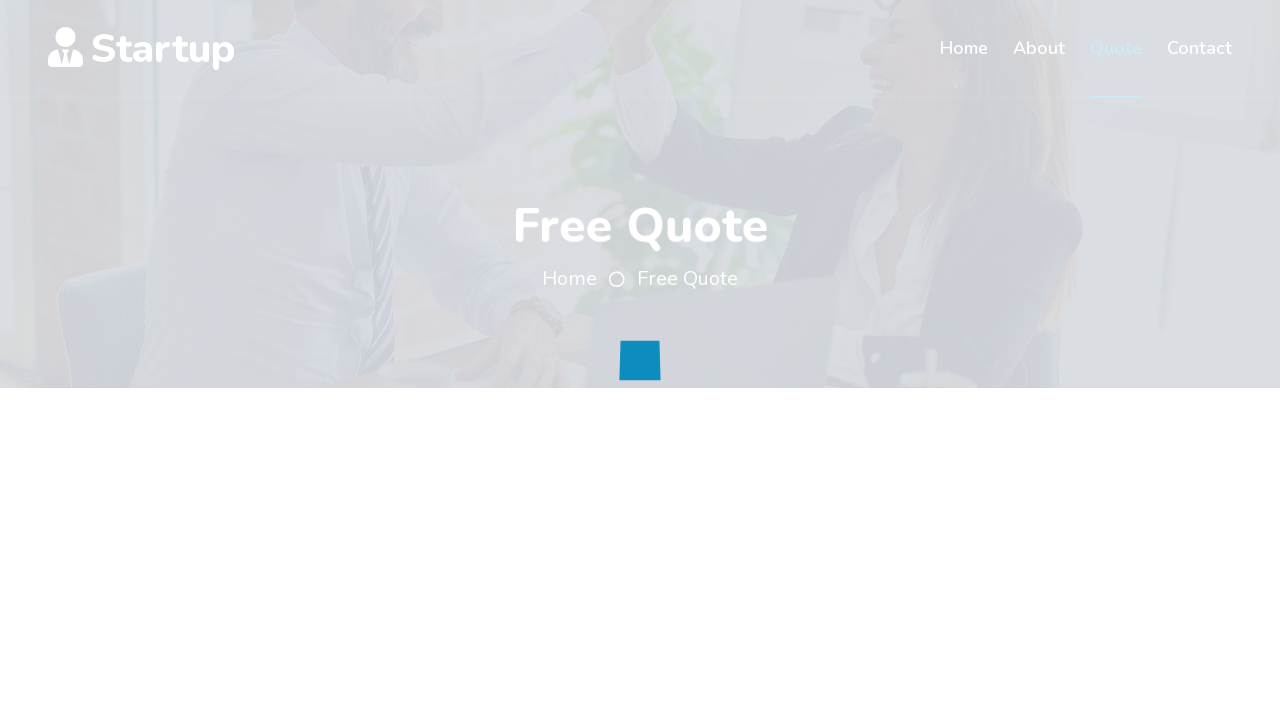

Scrolled to Request A Quote button from Free Quote button path
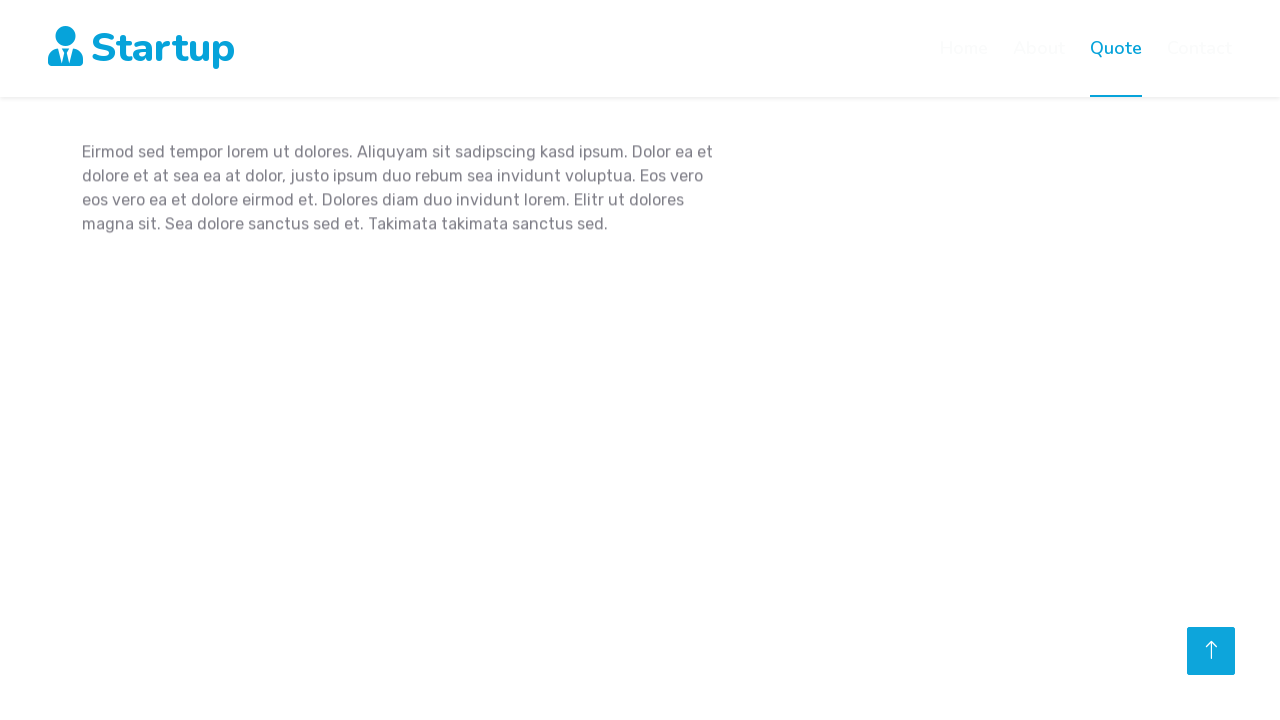

Navigated back to main page
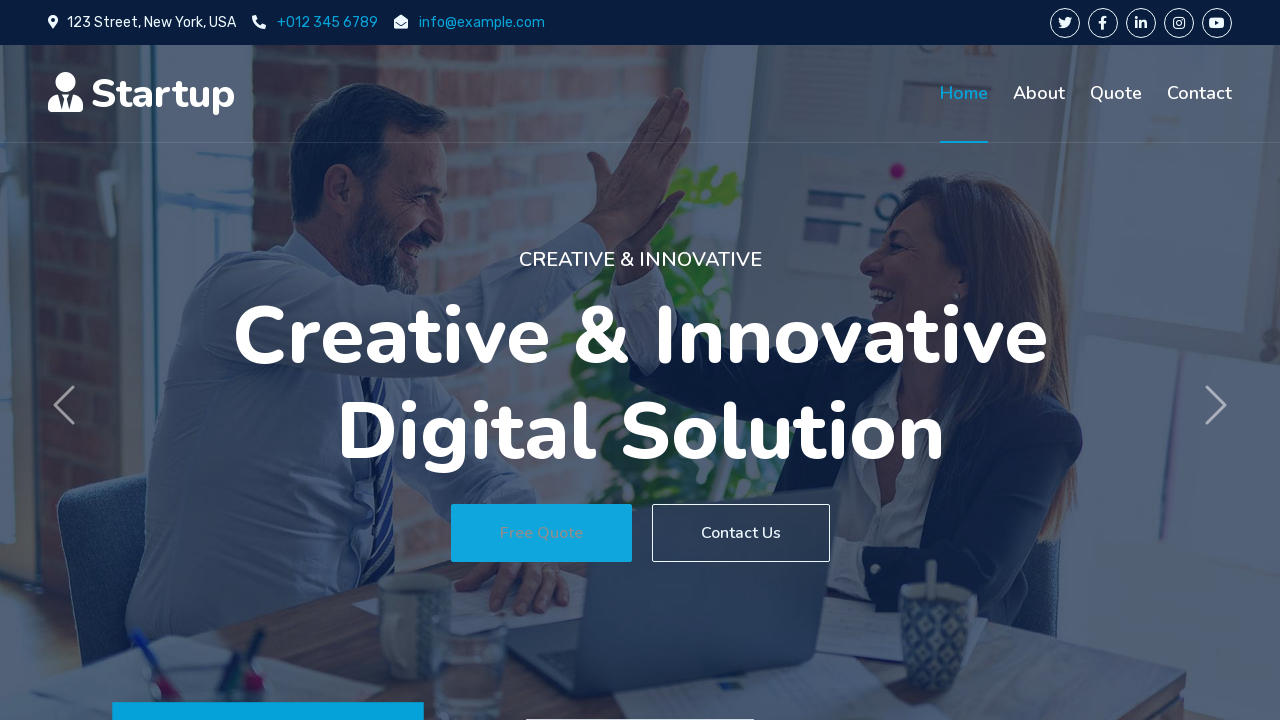

Scrolled to Request A Quote button from direct scroll path
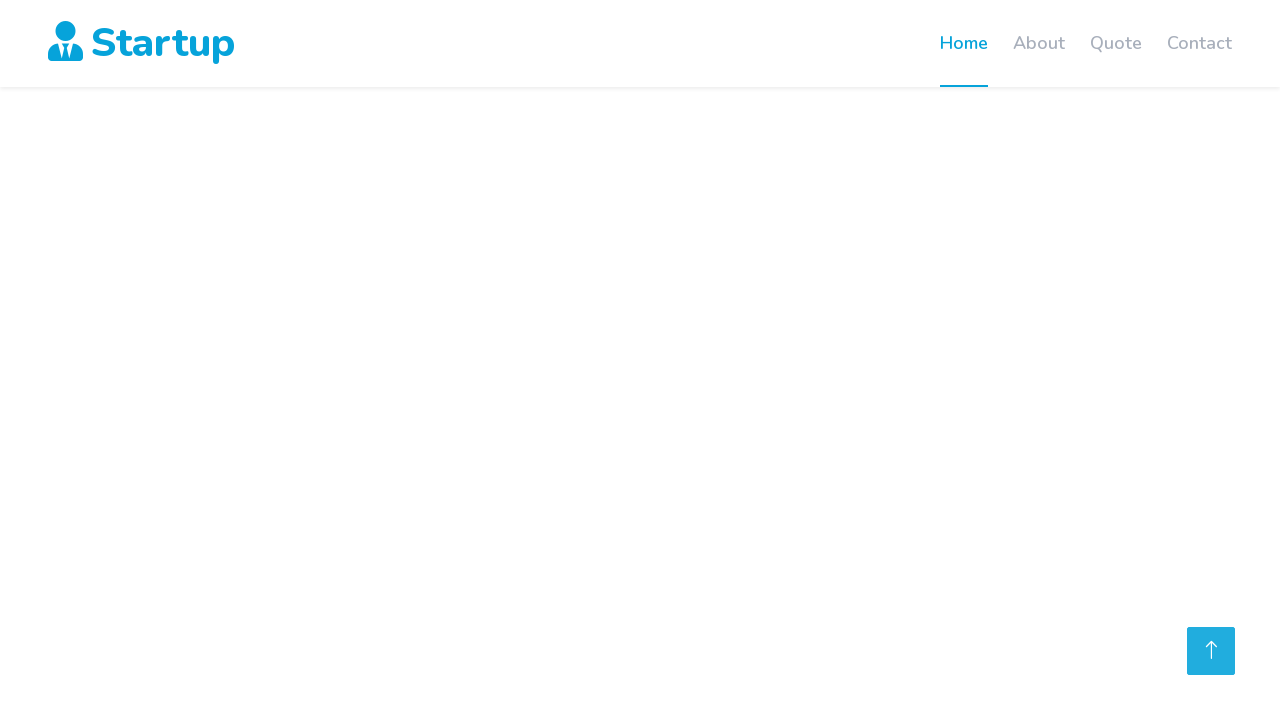

Filled name field with 'John' on #name
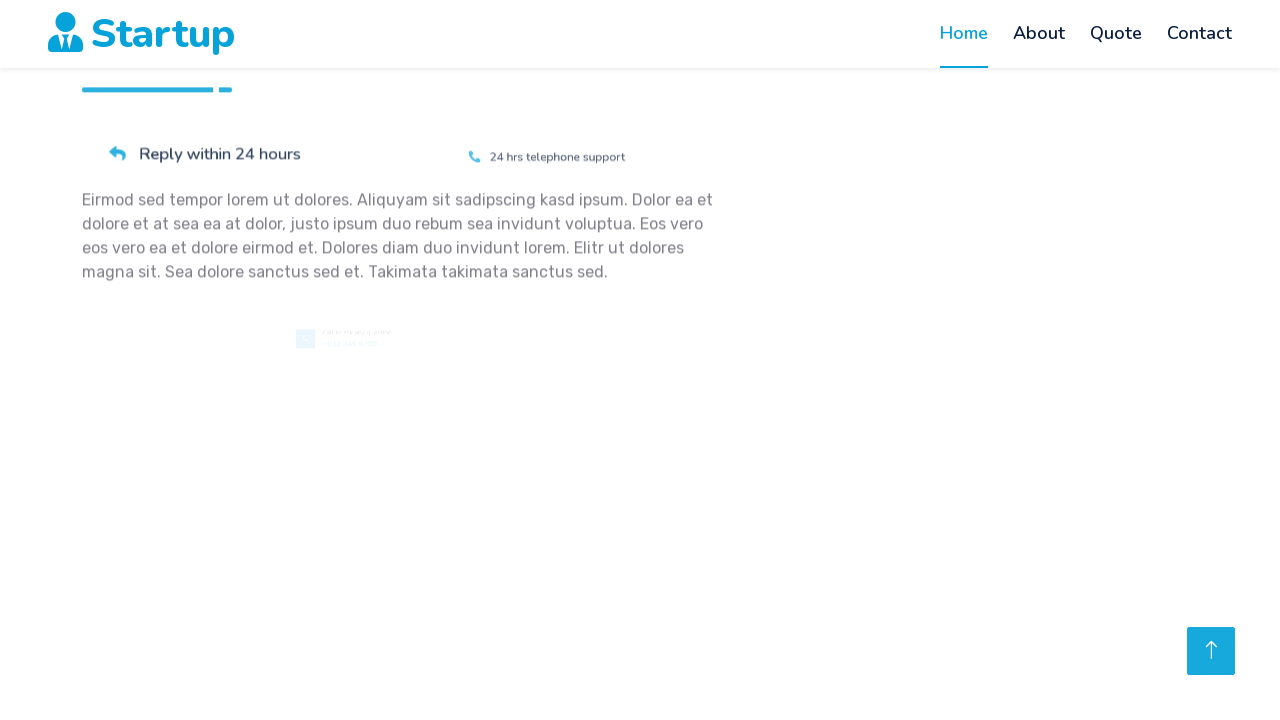

Filled email field with 'john.doe@example.com' on #email
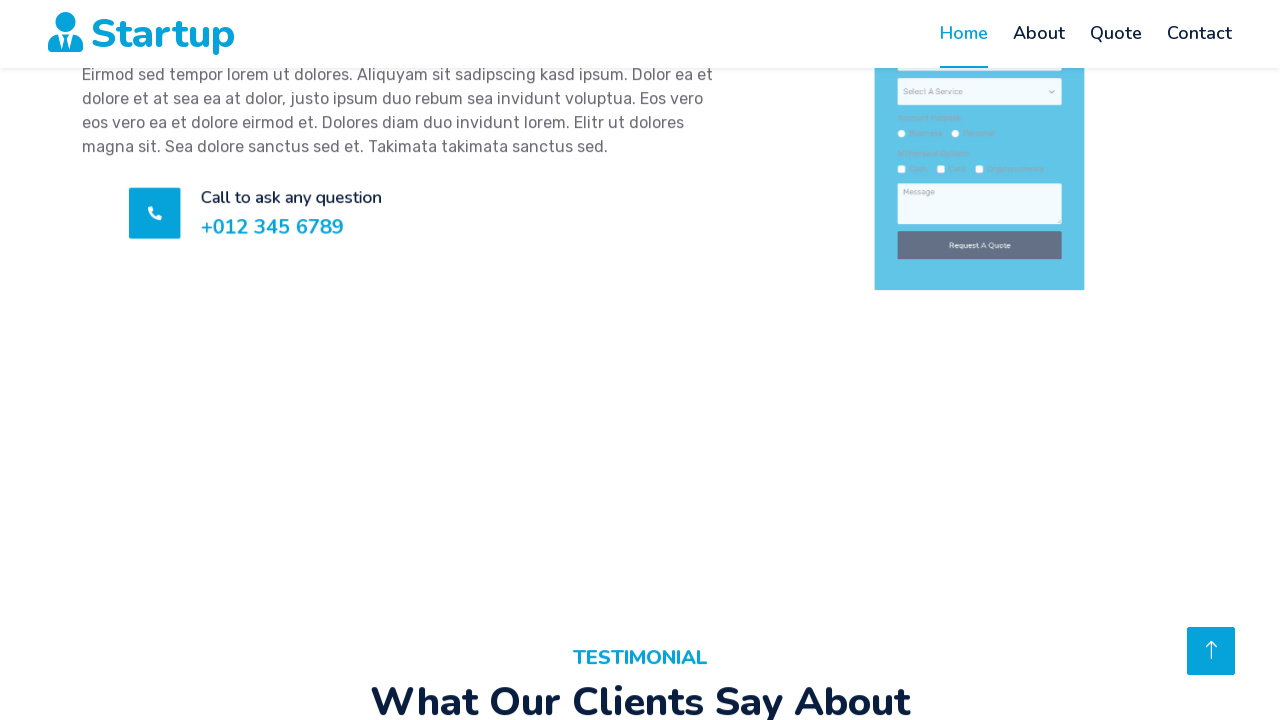

Selected 'Select B Service' from service dropdown on //select[@id='service']
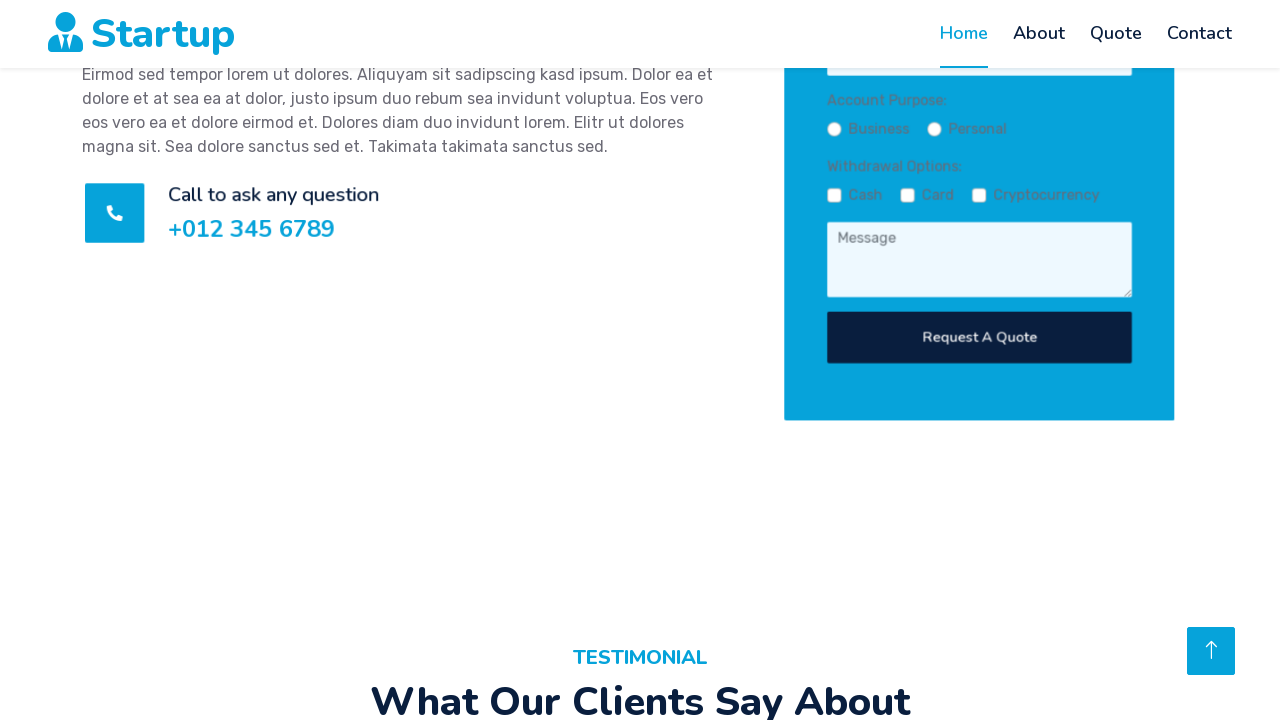

Filled message field with 'Hello,World!' on //textarea[contains(@id,'message')]
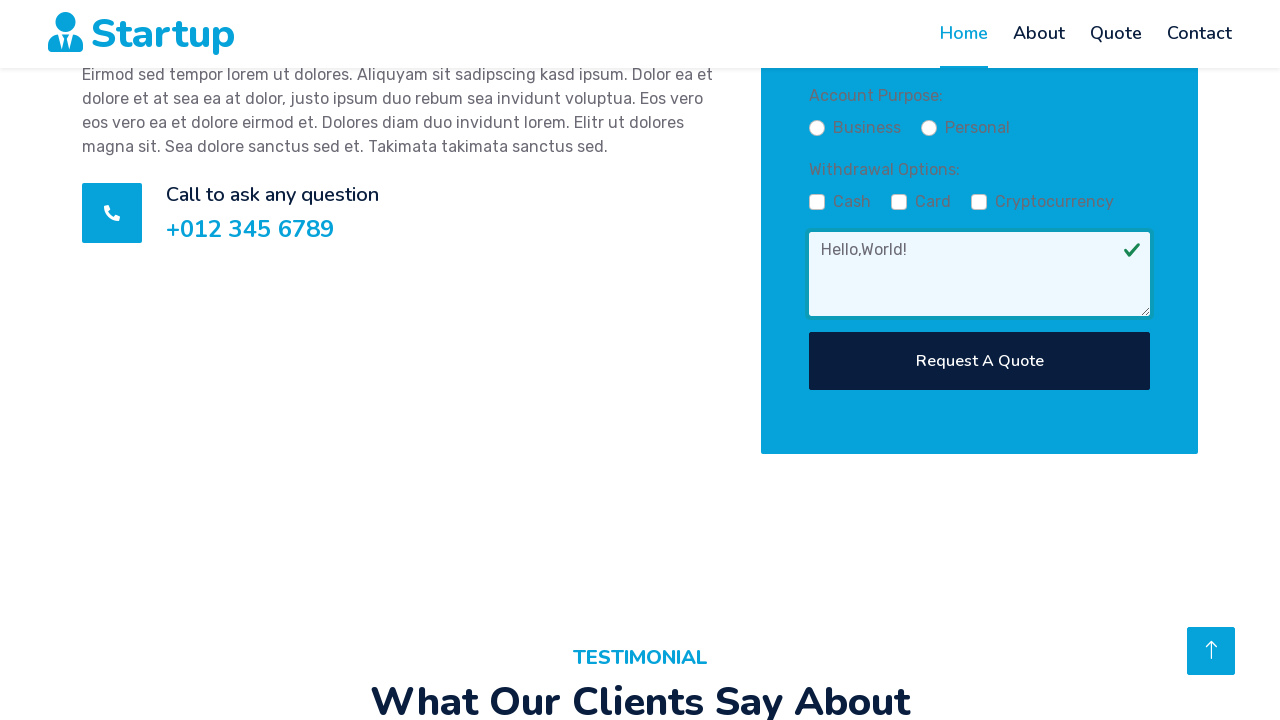

Clicked Request A Quote button to submit form with valid data at (979, 361) on xpath=//button[contains(text(),'Request A Quote')]
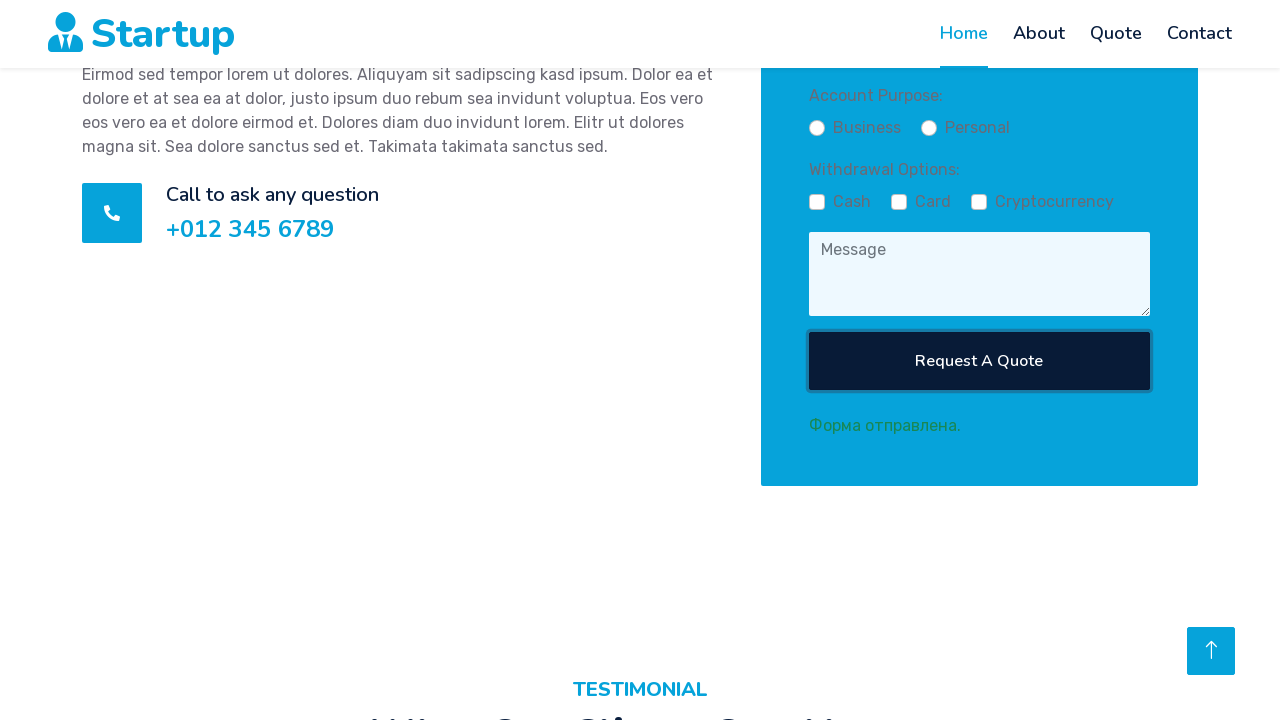

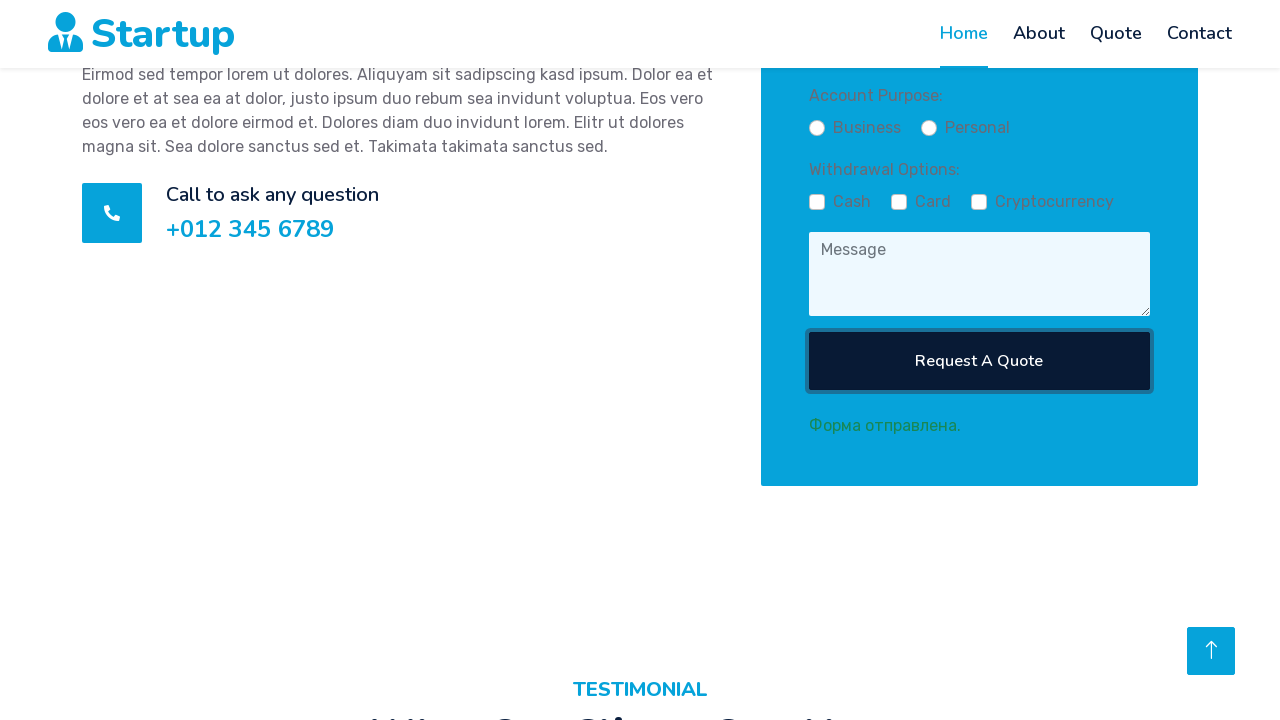